Tests enabling a disabled input field by clicking Enable button and then entering text

Starting URL: https://the-internet.herokuapp.com/dynamic_controls

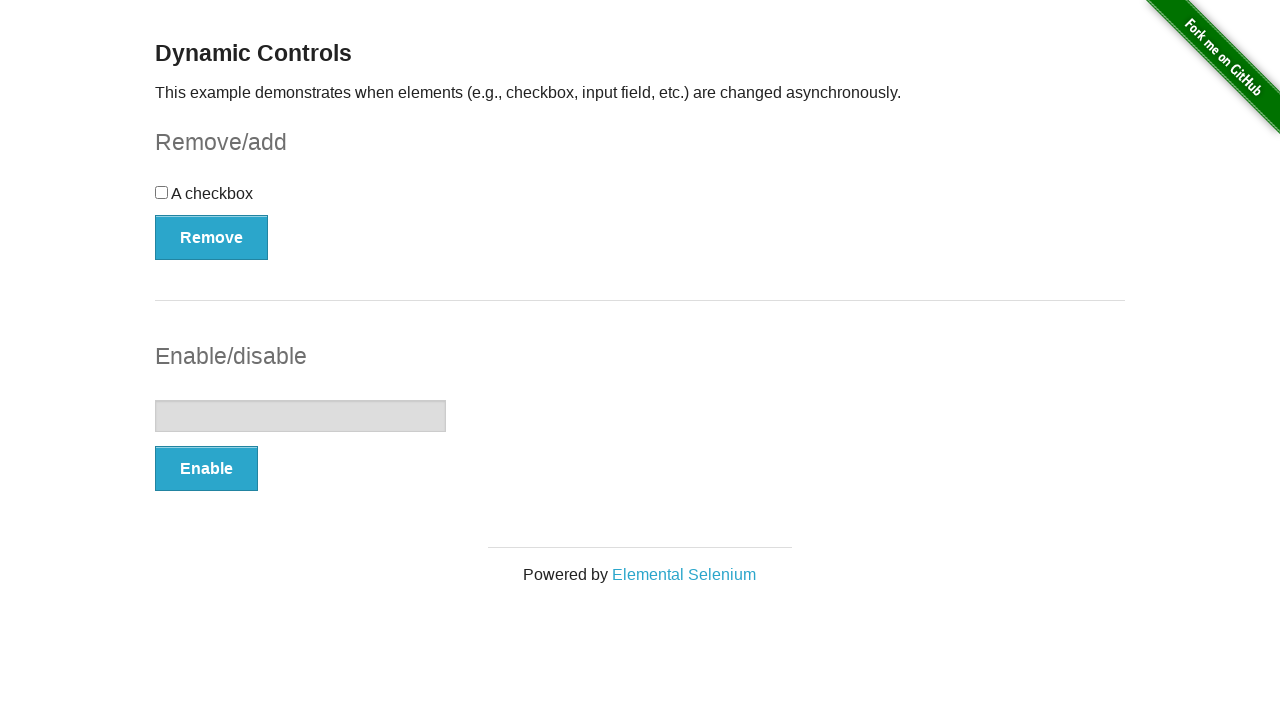

Clicked Enable button to enable the disabled input field at (206, 469) on xpath=//button[.='Enable']
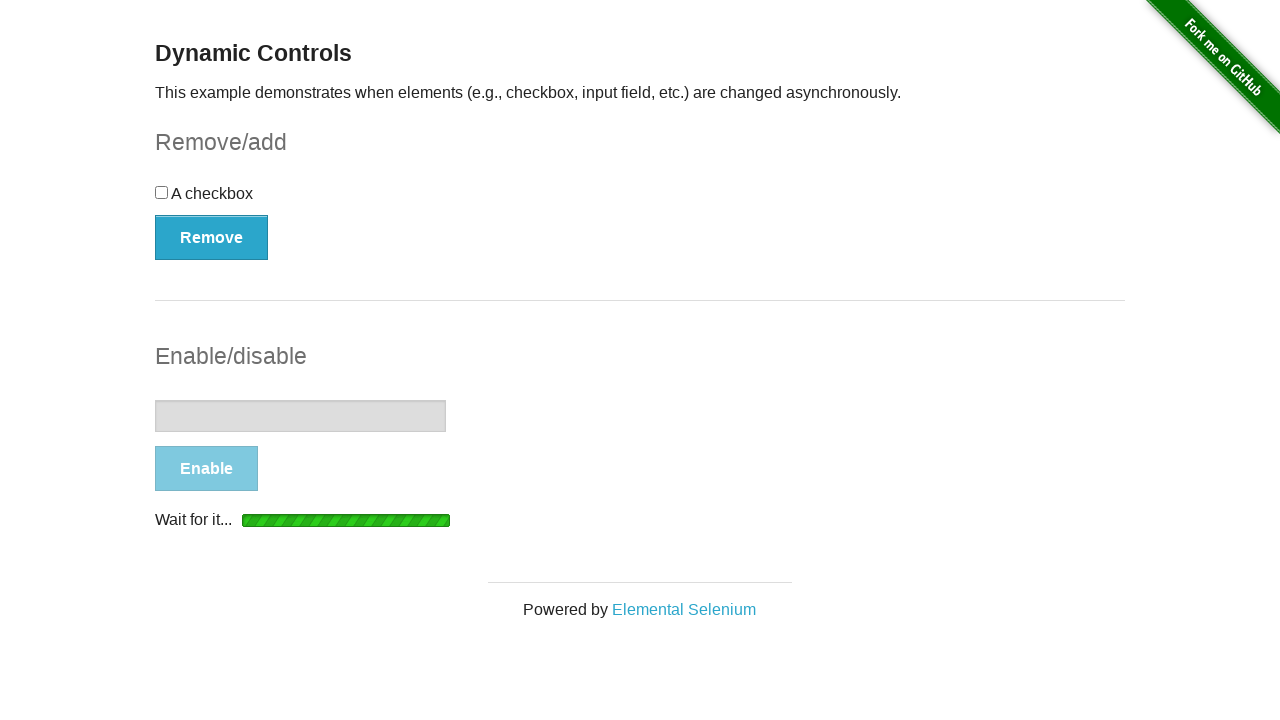

Waited for input field to become enabled
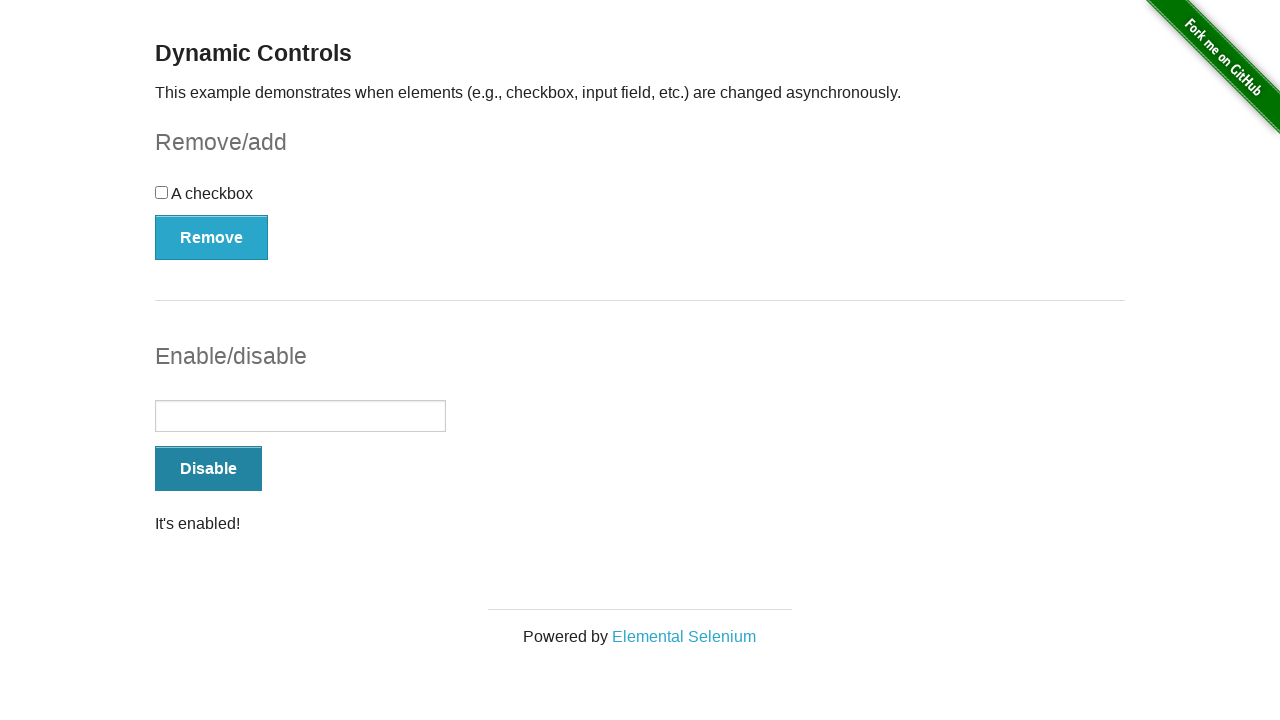

Entered text 'test kobe test kobe' into the enabled input field on input[type='text']
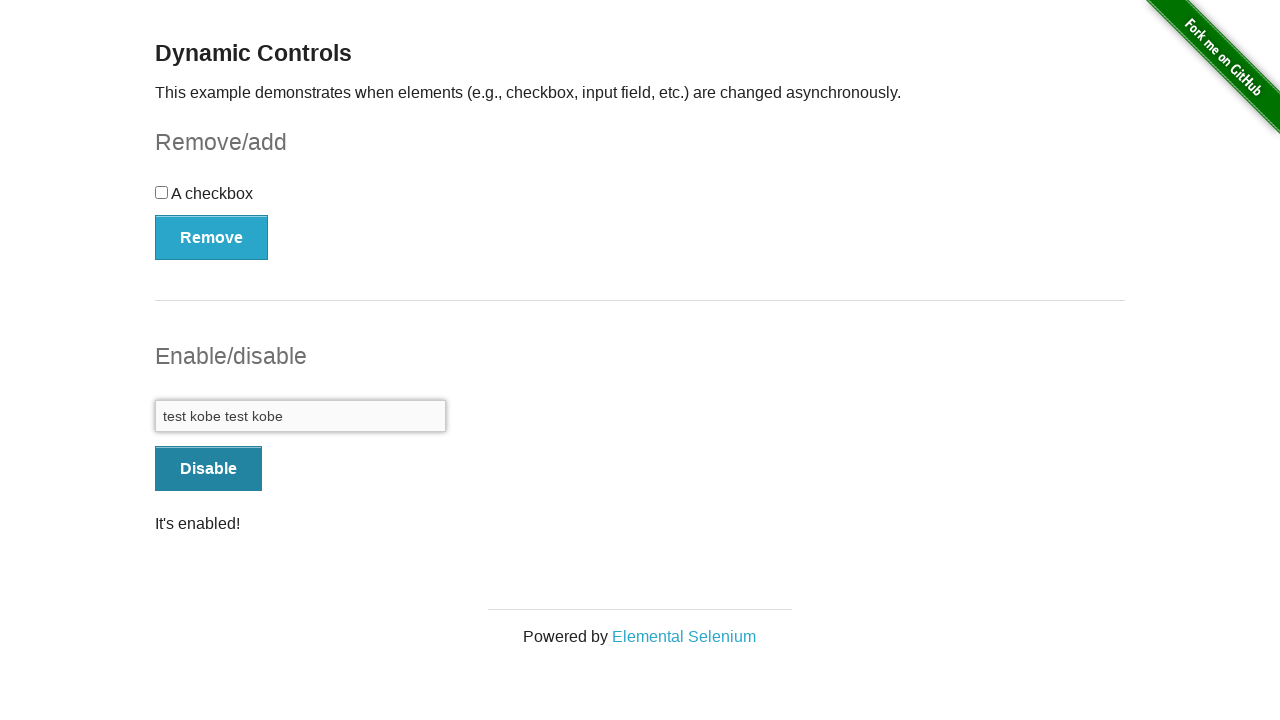

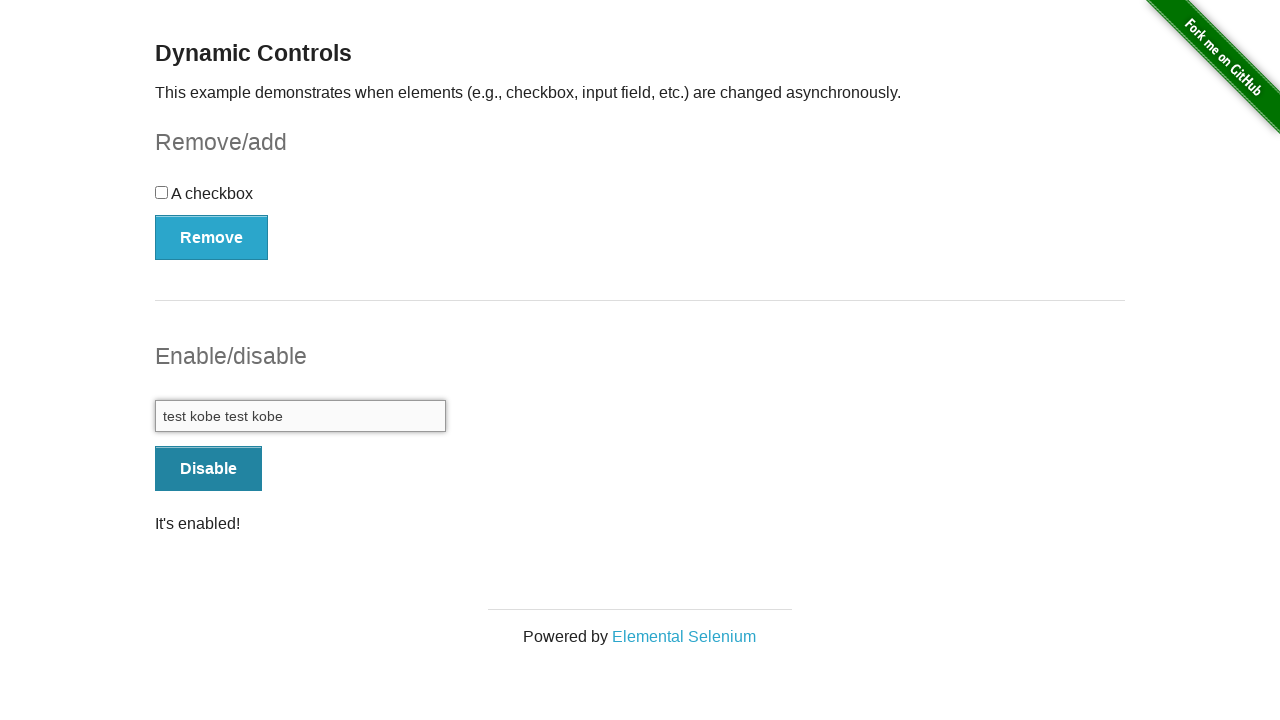